Tests handling tabs by extracting href from link, navigating to that URL, and clicking about link

Starting URL: https://rahulshettyacademy.com/AutomationPractice/

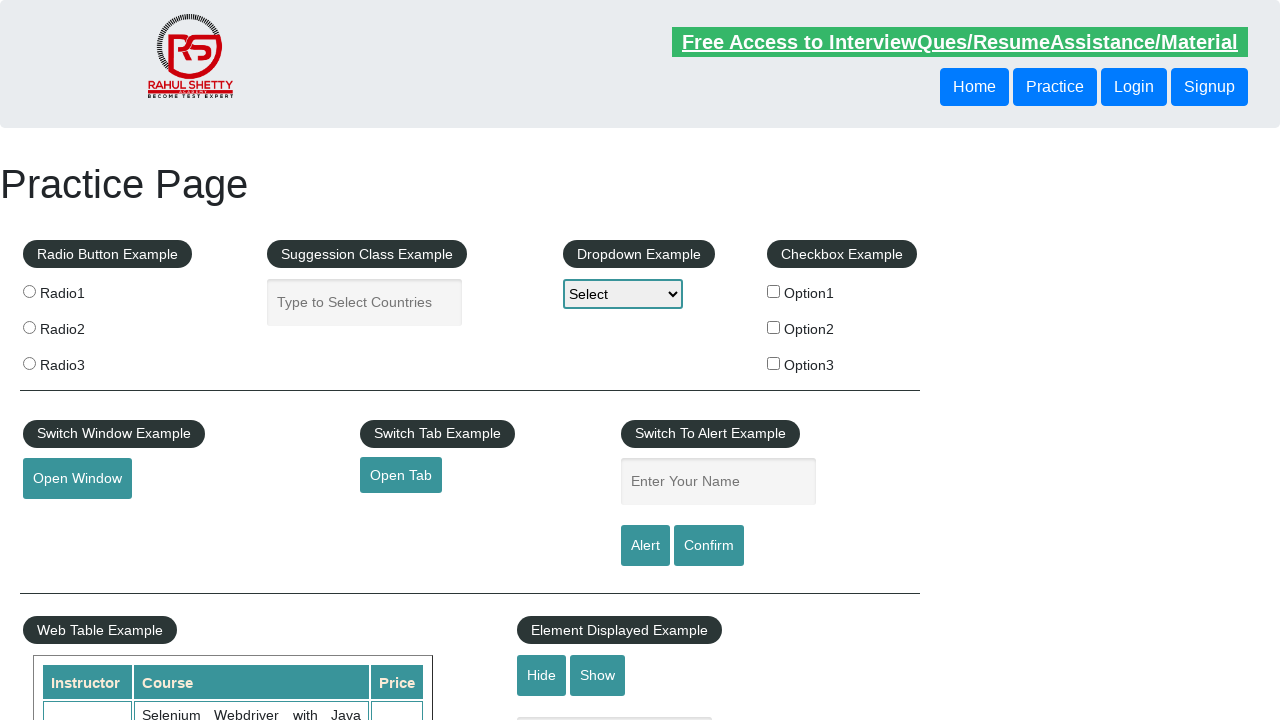

Extracted href attribute from open tab link
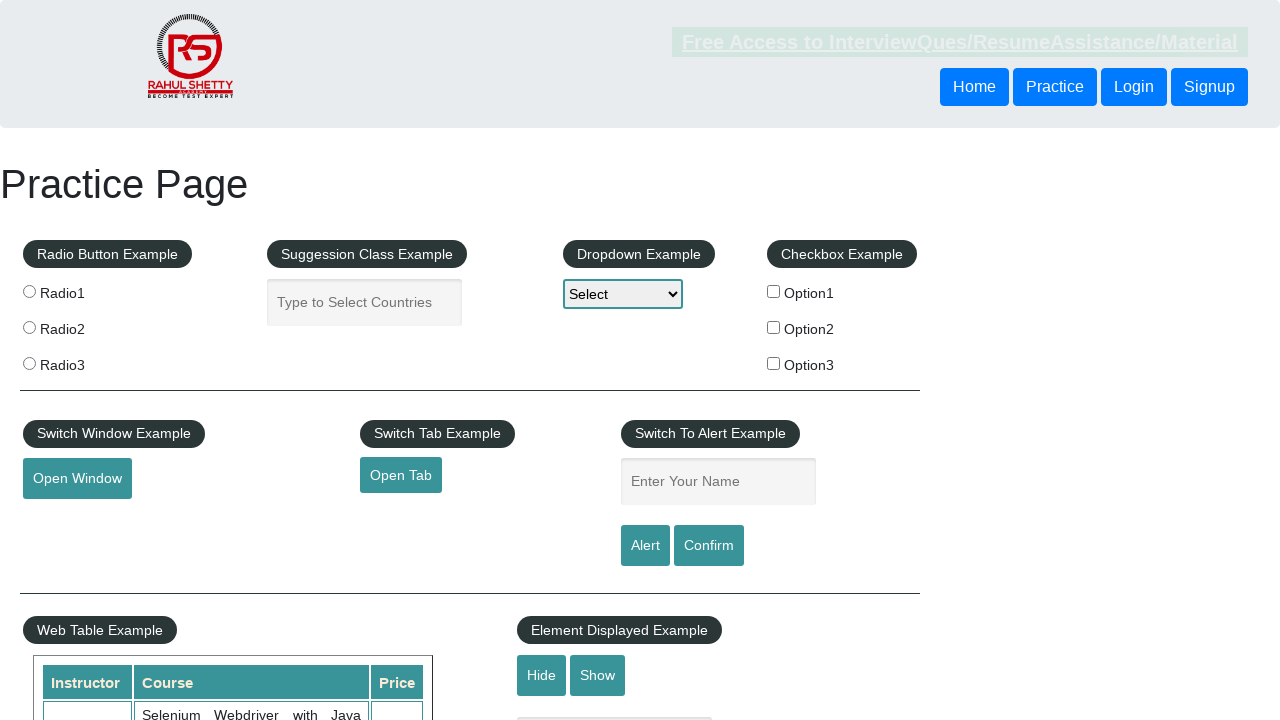

Navigated to extracted URL: https://www.qaclickacademy.com
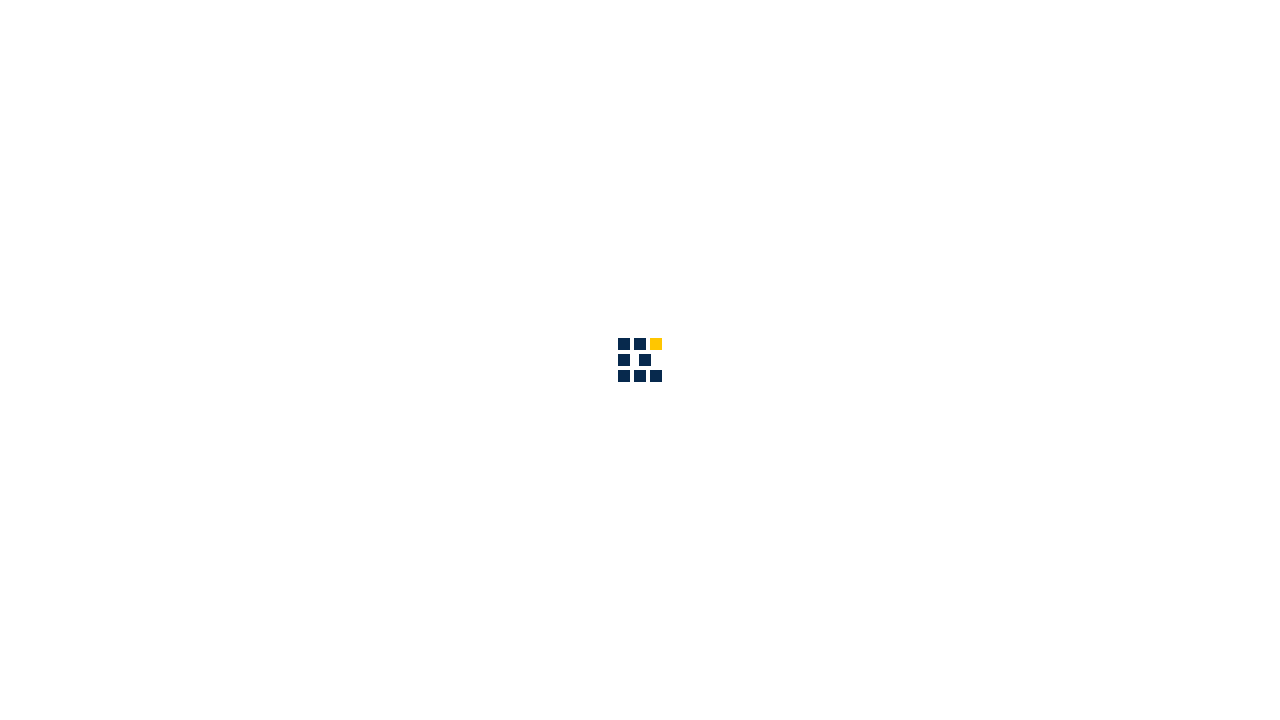

Page finished loading (networkidle state)
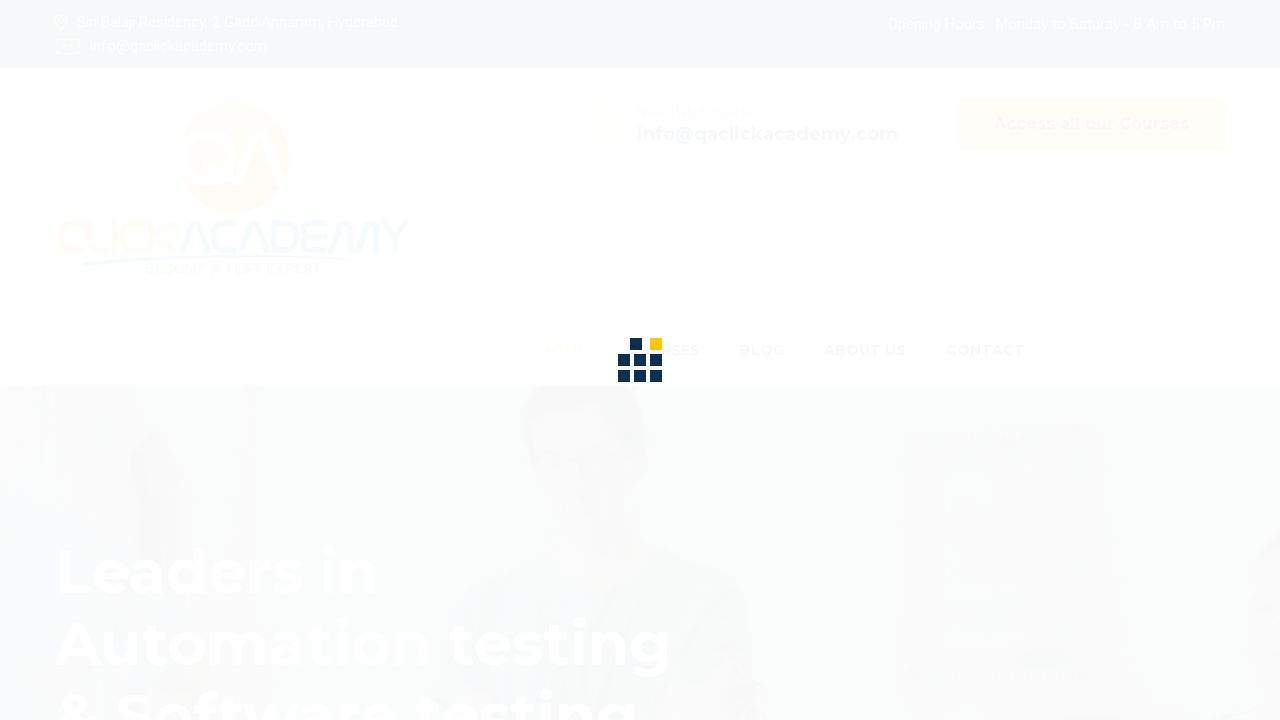

Clicked on about link in sub-menu bar at (865, 36) on div.sub-menu-bar a[href*='about']
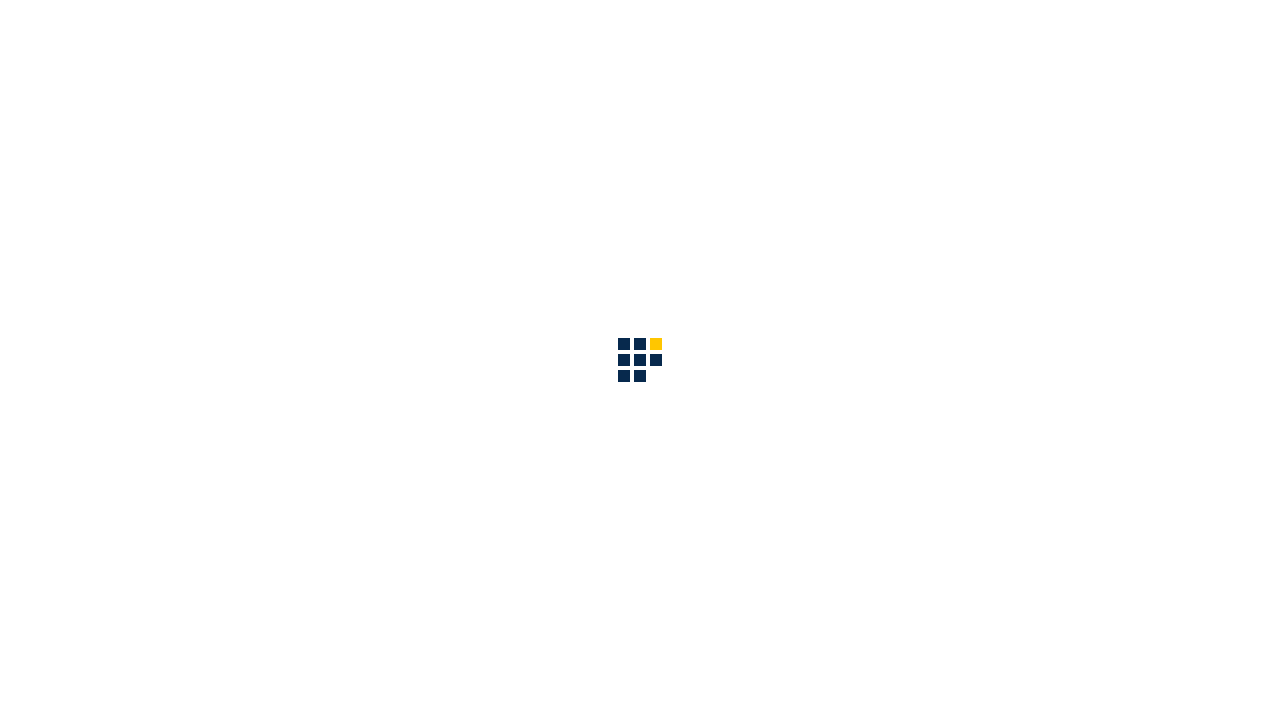

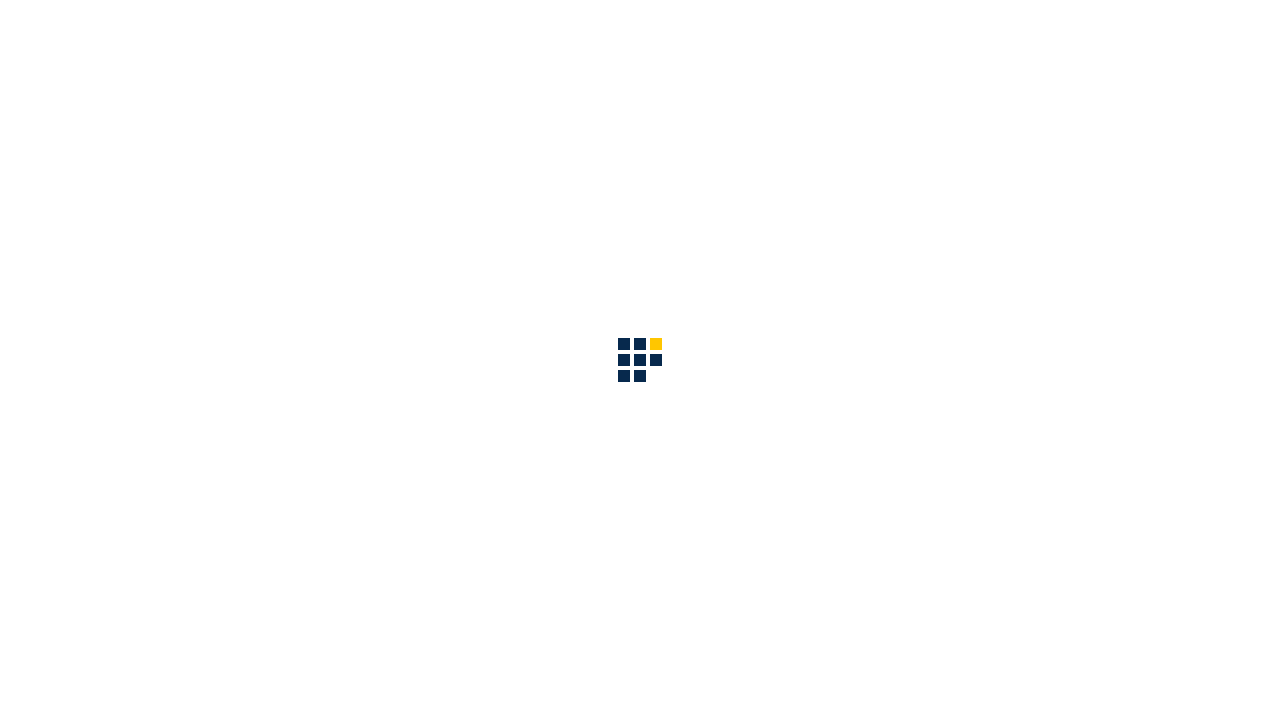